Tests interaction with a button that opens multiple popup windows simultaneously and verifies content on one of the opened pages (Facebook)

Starting URL: https://www.lambdatest.com/selenium-playground/window-popup-modal-demo

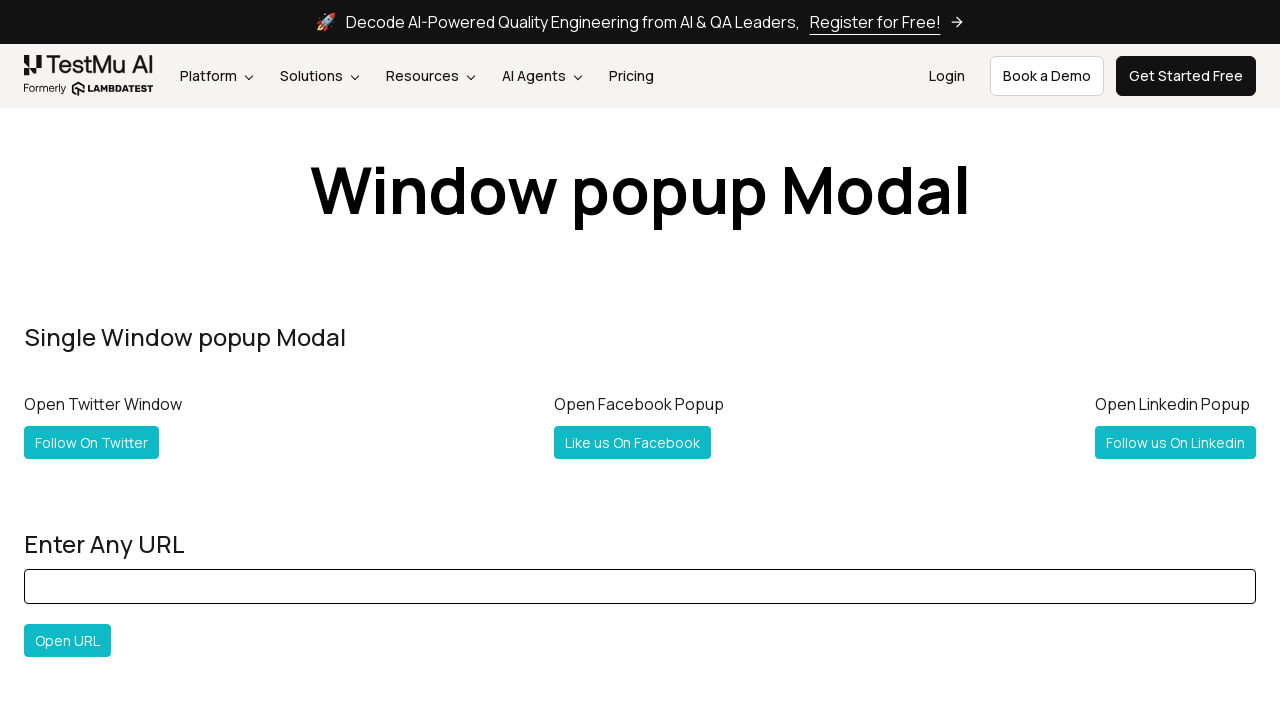

Clicked 'Follow Both' button to open popup windows at (122, 360) on #followboth
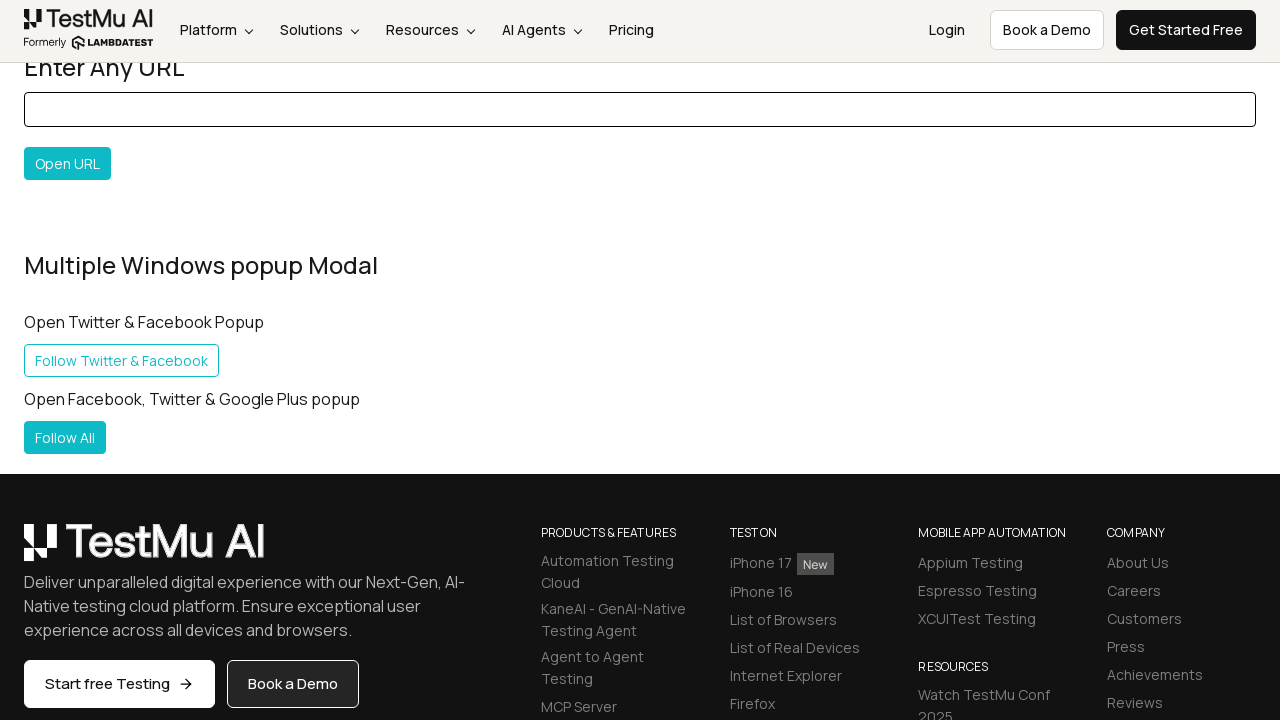

Popup window reference captured
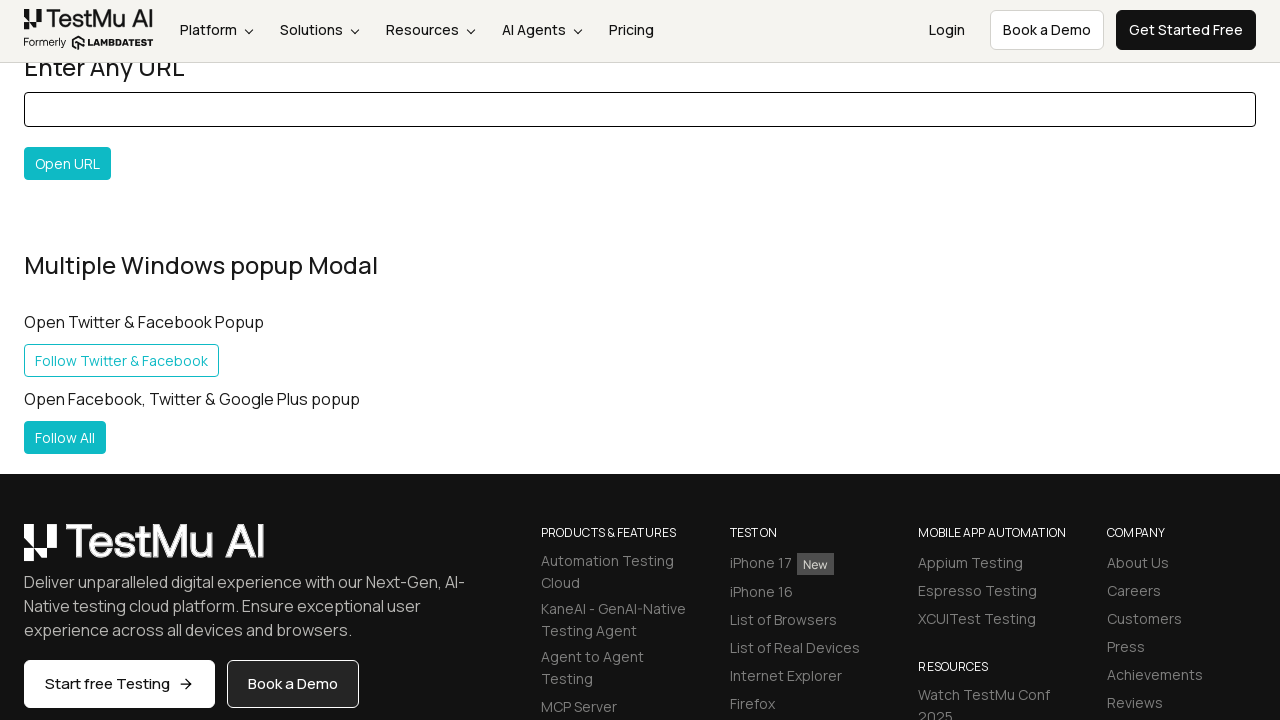

Waited for popup page to fully load
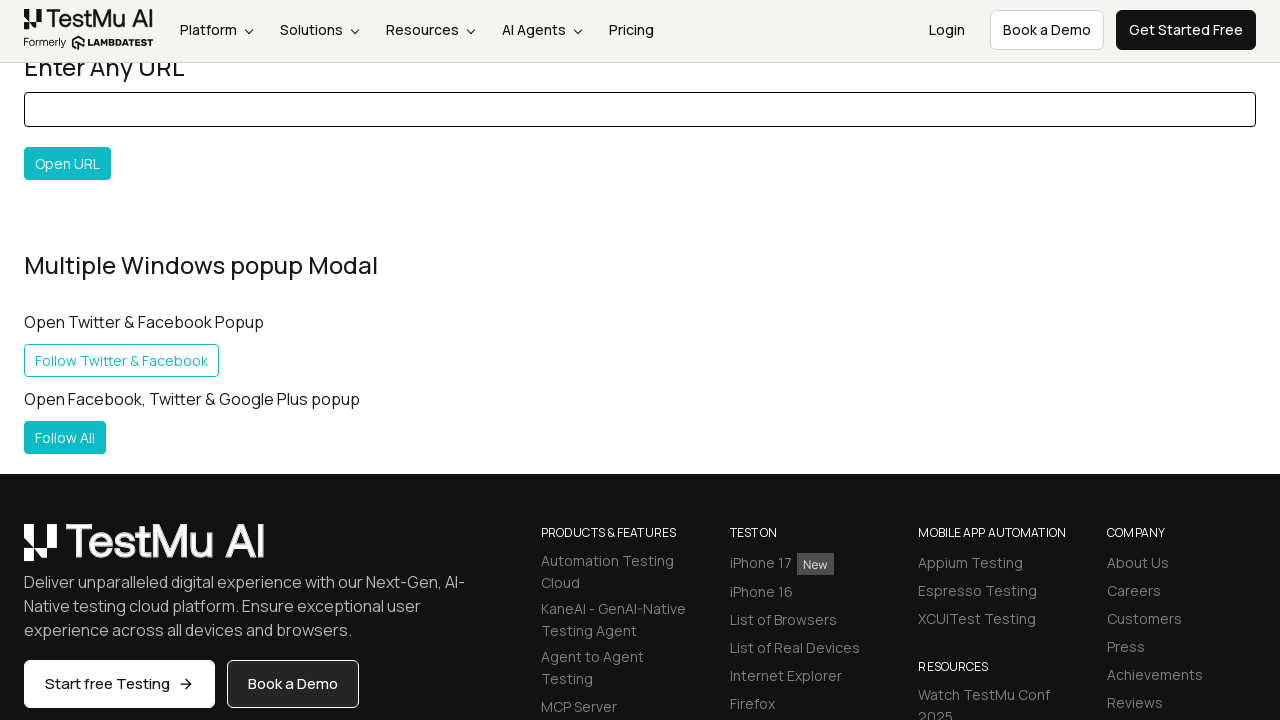

Retrieved all open pages from context
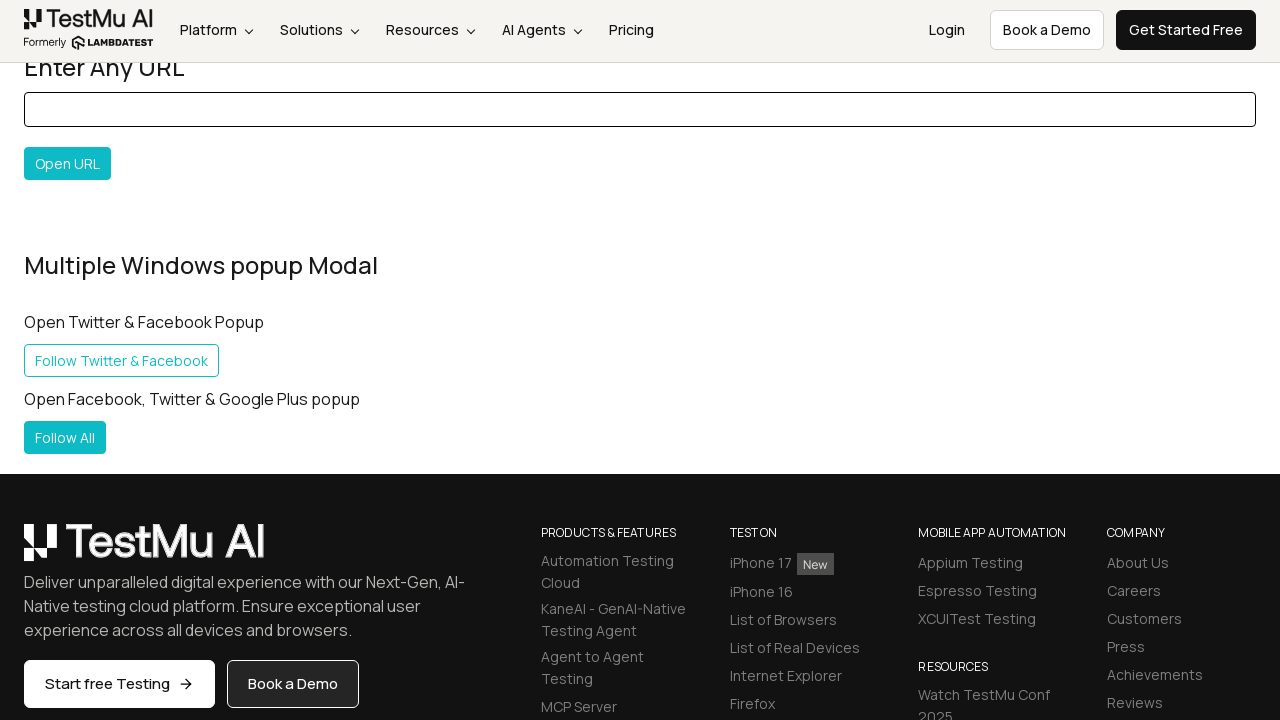

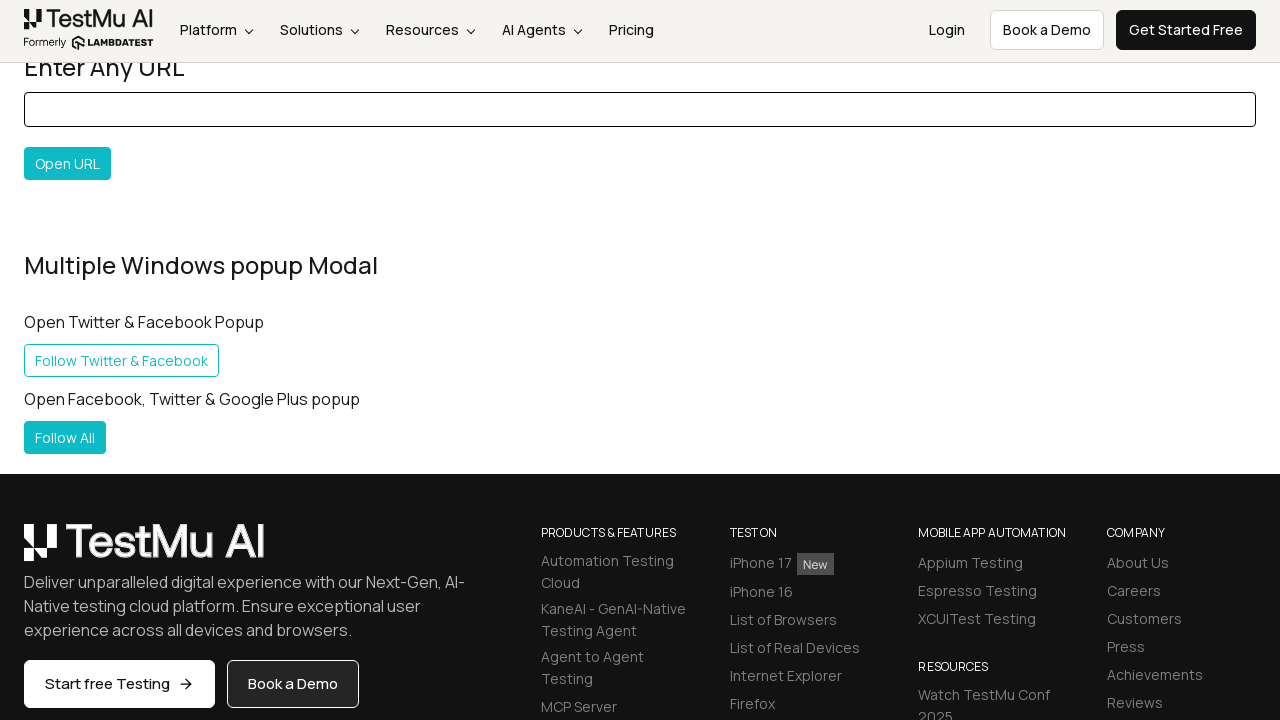